Tests clicking the do more button and verifying navigation to the learn section

Starting URL: https://neuronpedia.org/gemma-scope#main

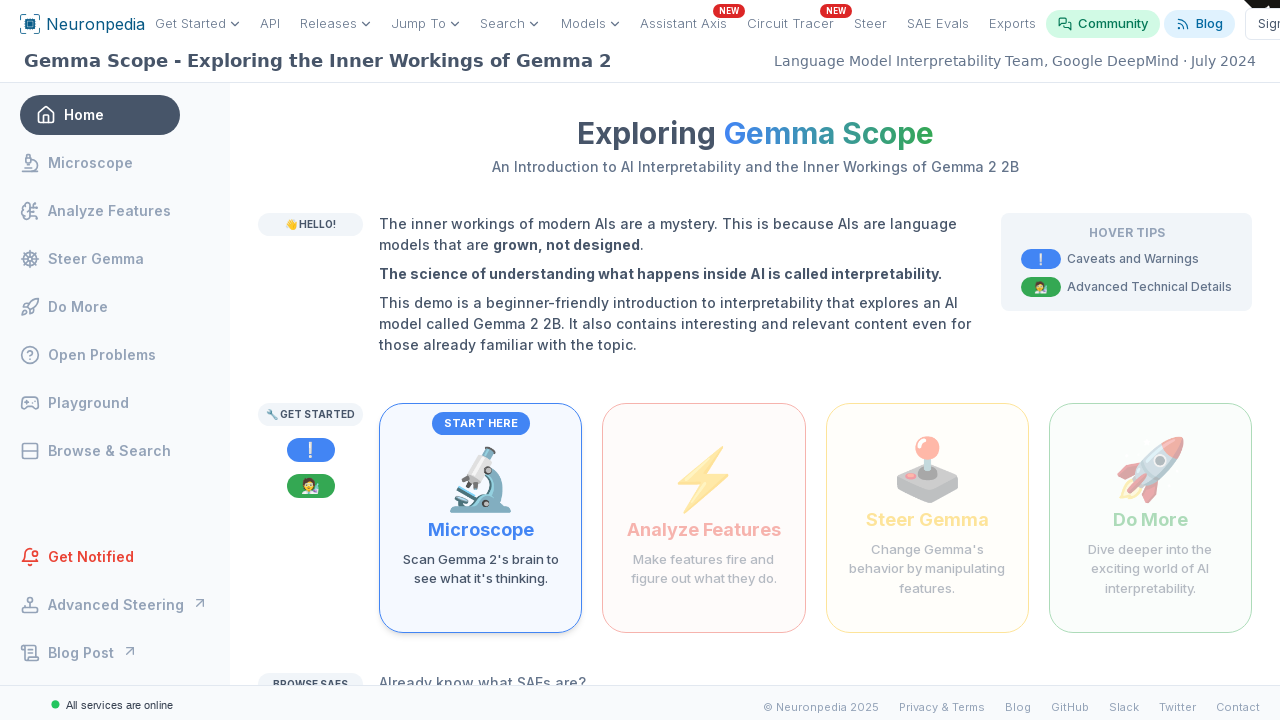

Clicked 'Dive deeper into the exciting world of AI interpretability' button at (1150, 569) on internal:text="Dive deeper into the exciting world of AI interpretability"i
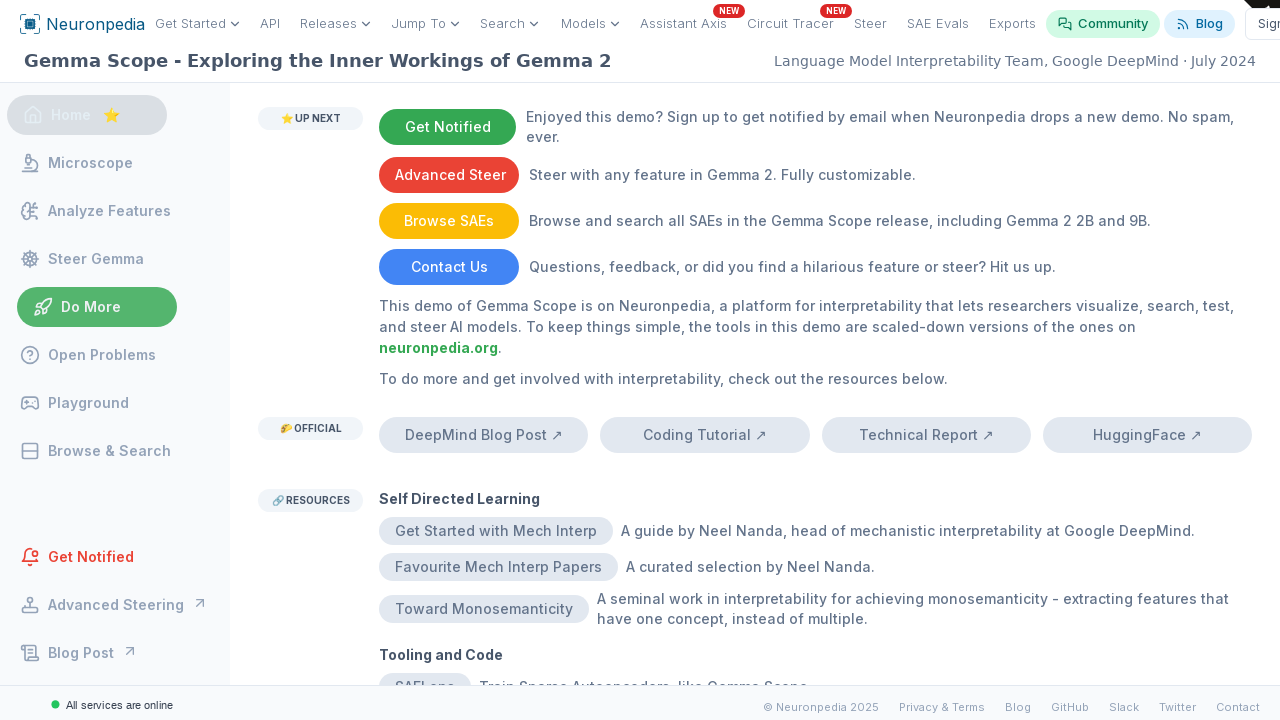

Verified navigation to learn section at https://www.neuronpedia.org/gemma-scope#learn
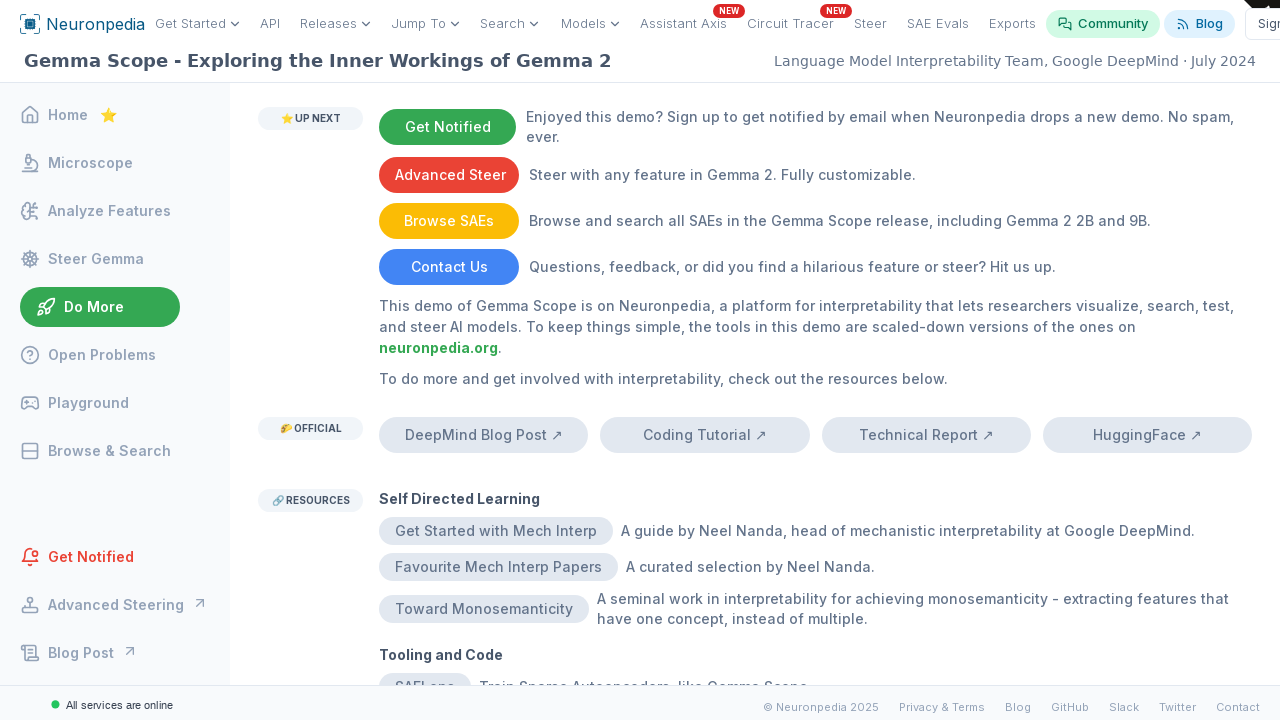

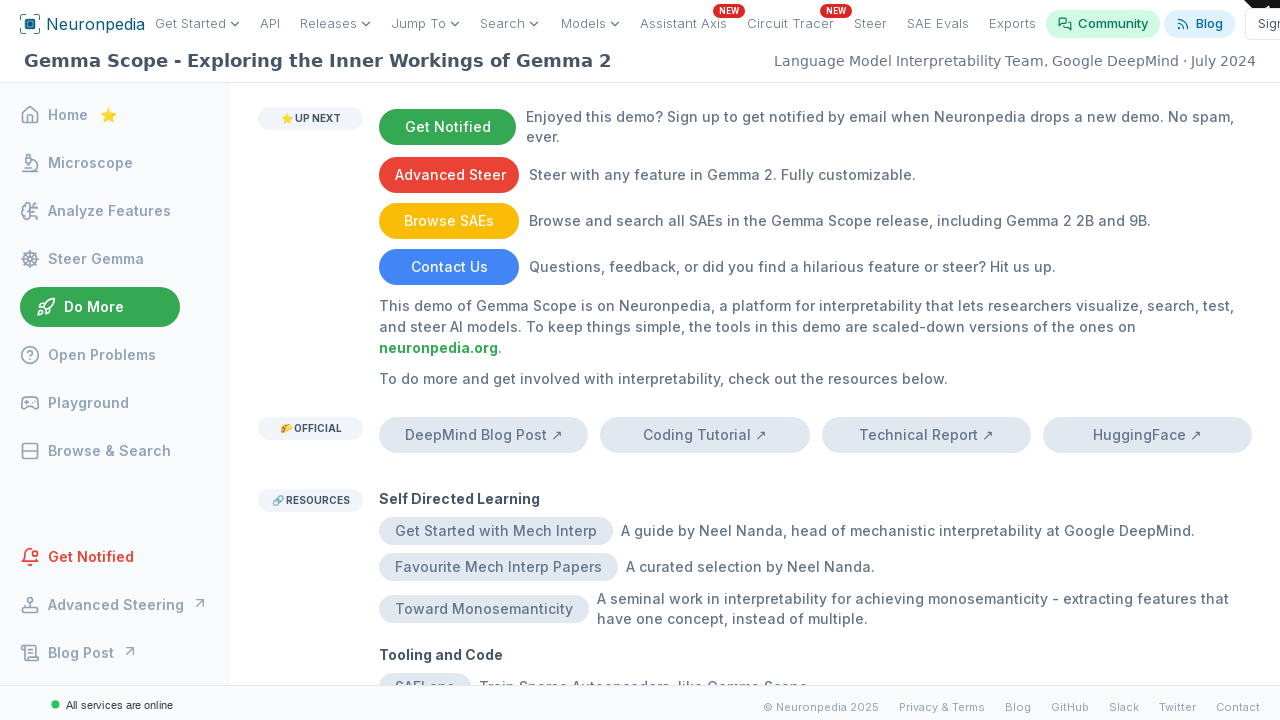